Tests the text box functionality on DemoQA by filling in a form control input field with text

Starting URL: https://demoqa.com/text-box

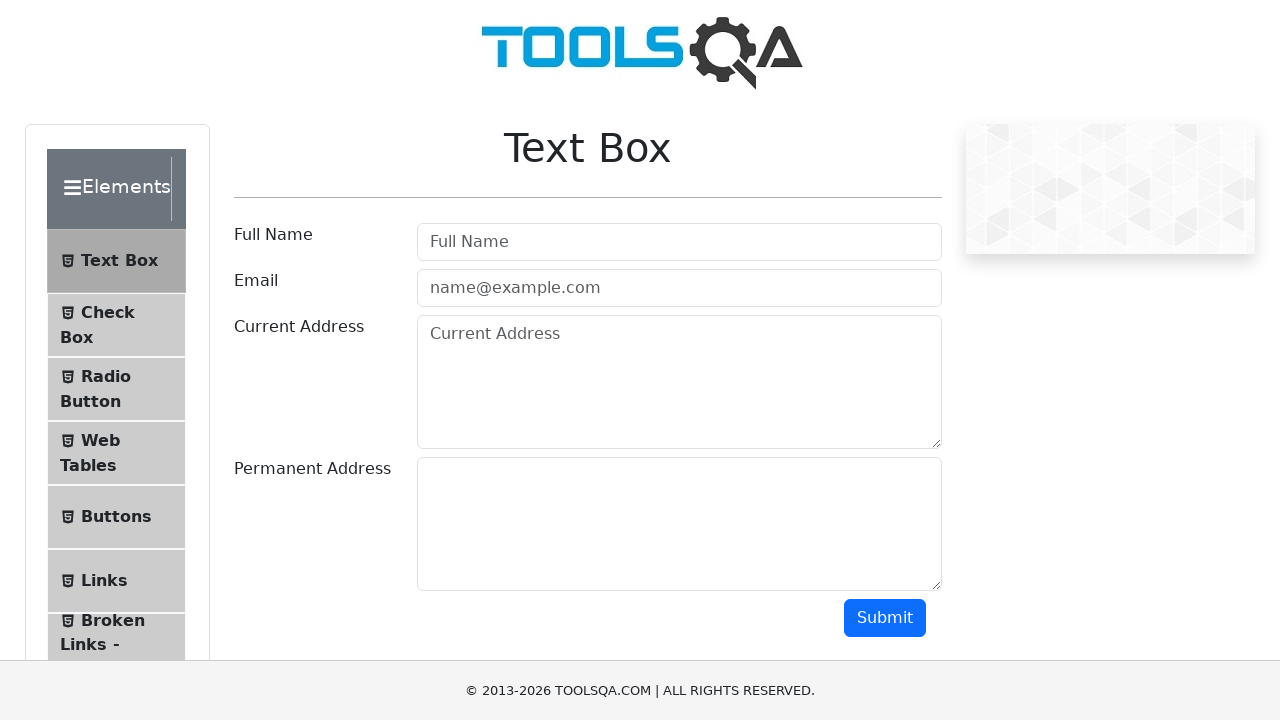

Filled text box form control with 'SampleUserName2024' on .form-control
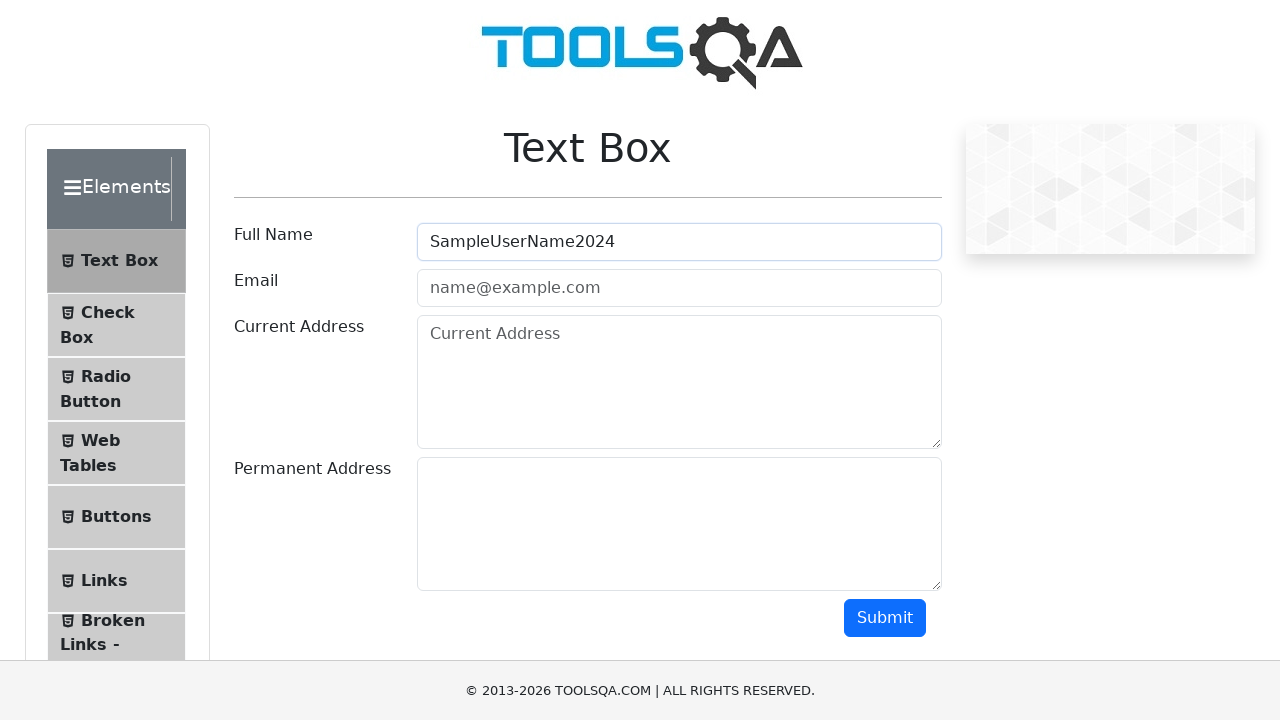

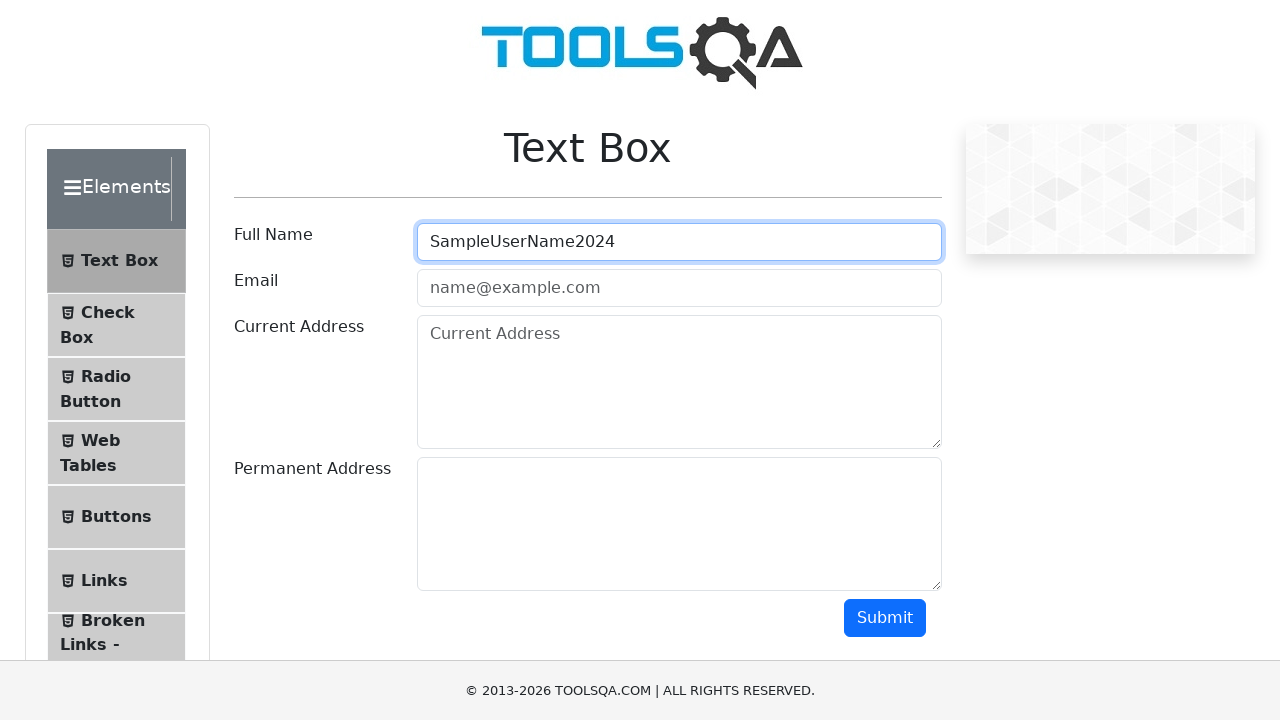